Navigates to an automation practice page, scrolls to a table, and interacts with table elements to count rows and columns

Starting URL: https://rahulshettyacademy.com/AutomationPractice/

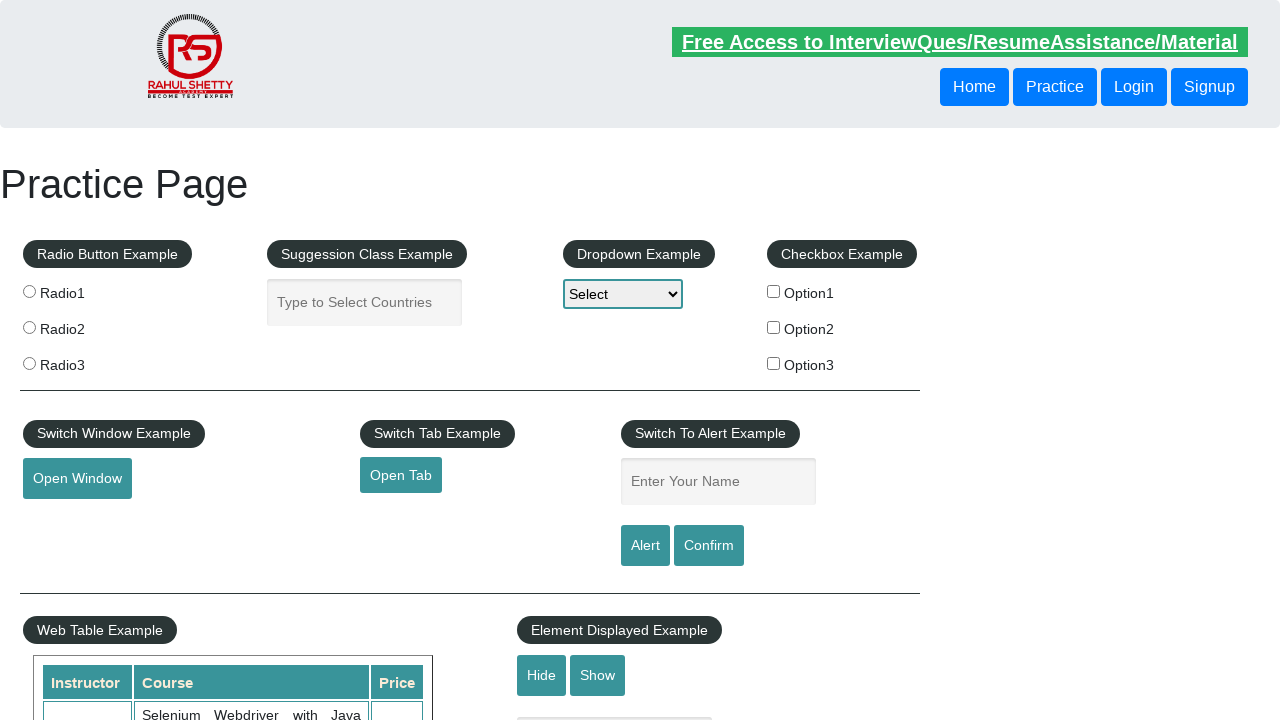

Scrolled down 600px to make table visible
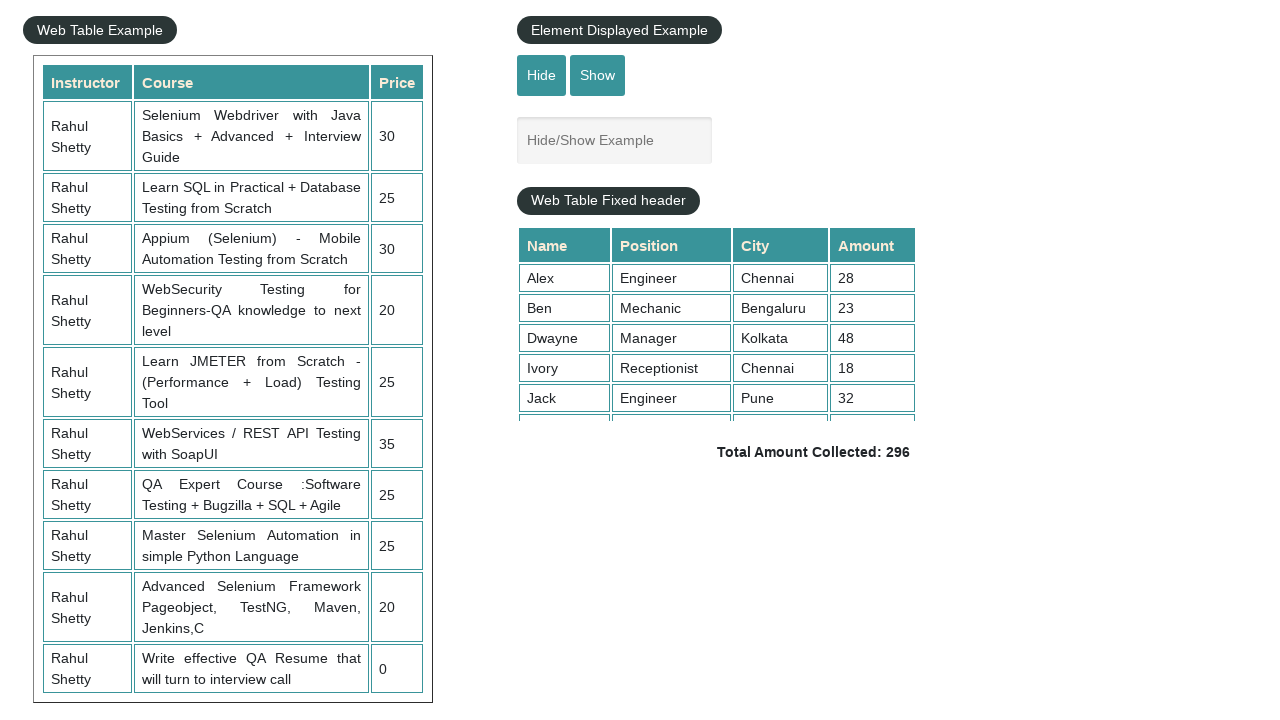

Table with name 'courses' loaded and became visible
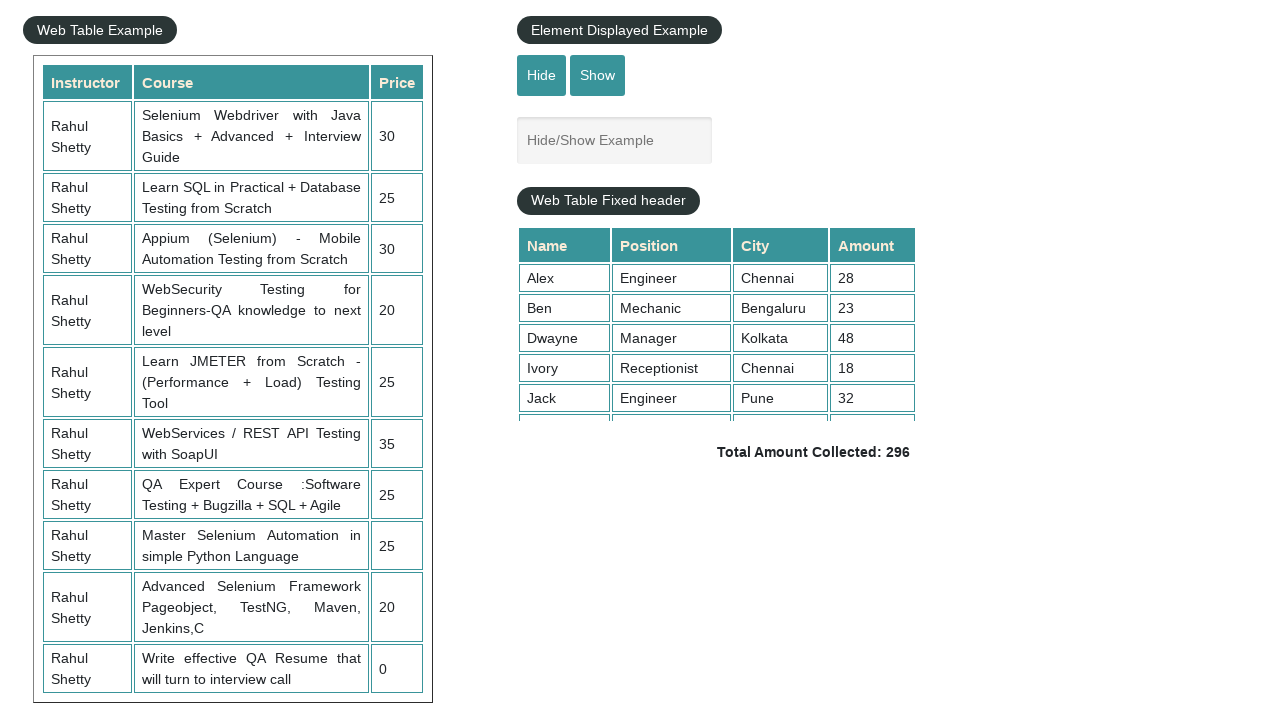

Retrieved all table rows - count: 11
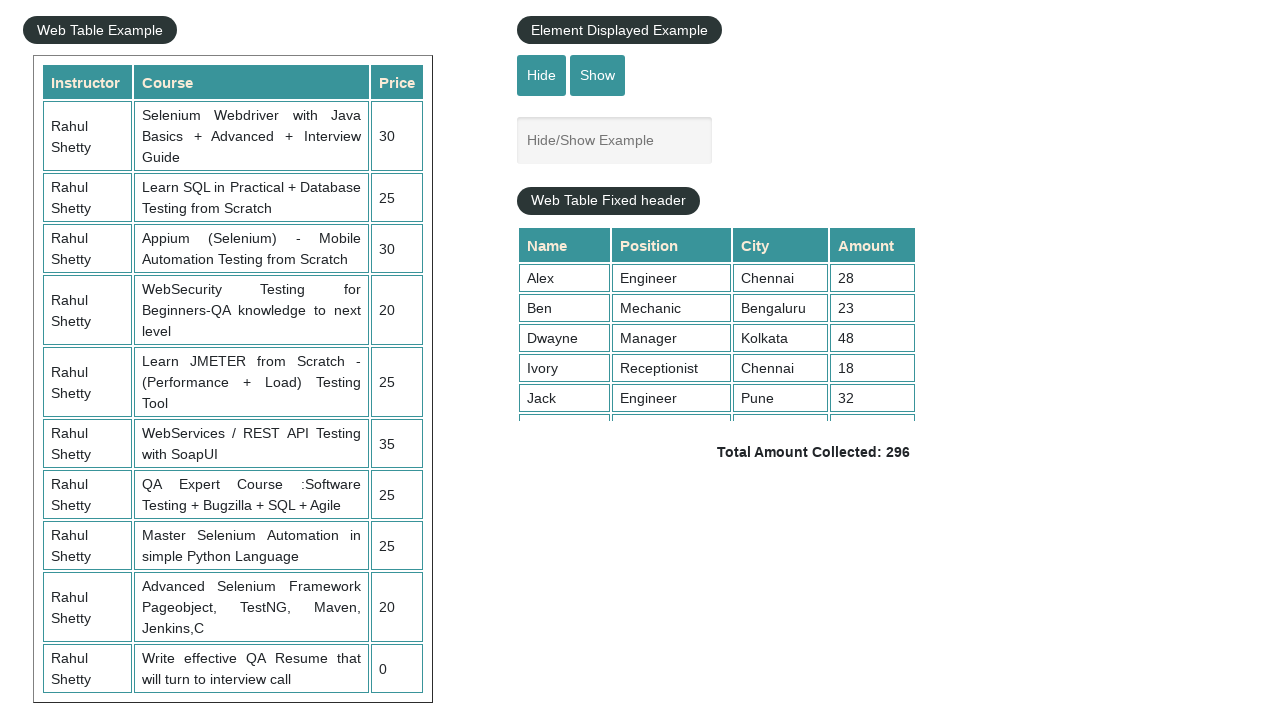

Retrieved all table column headers - count: 3
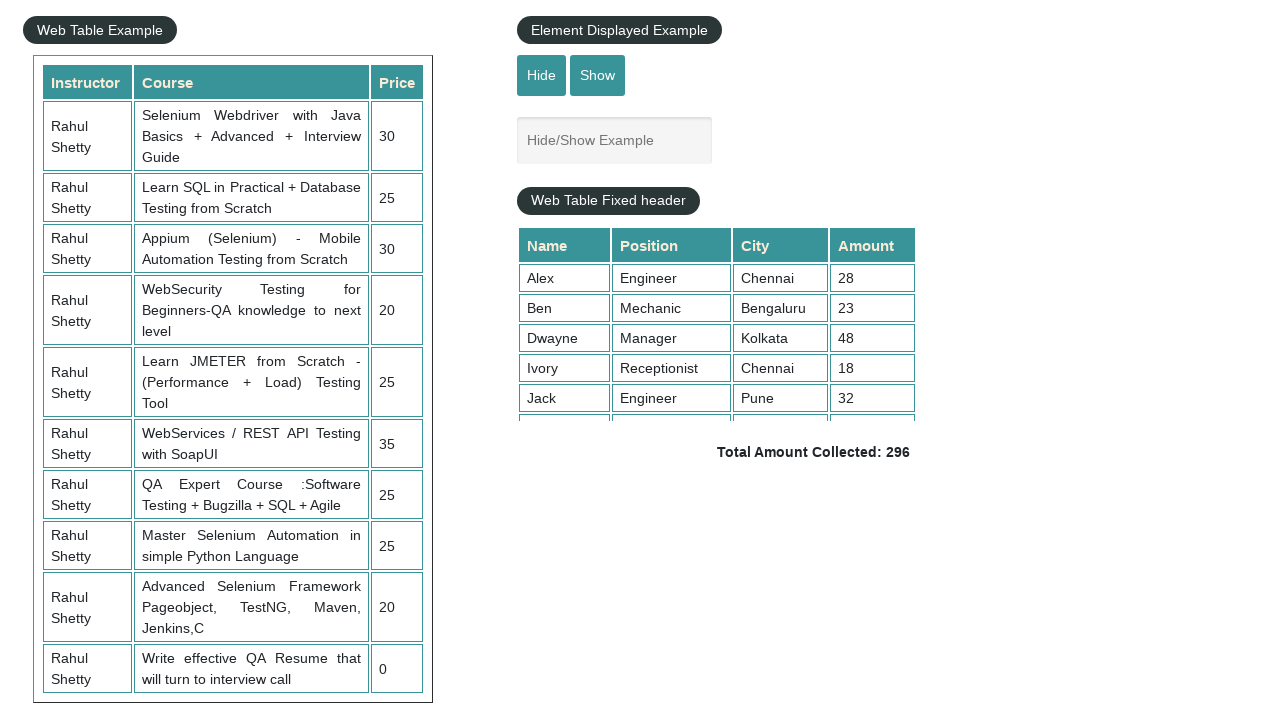

Extracted text content from the 3rd row of the table
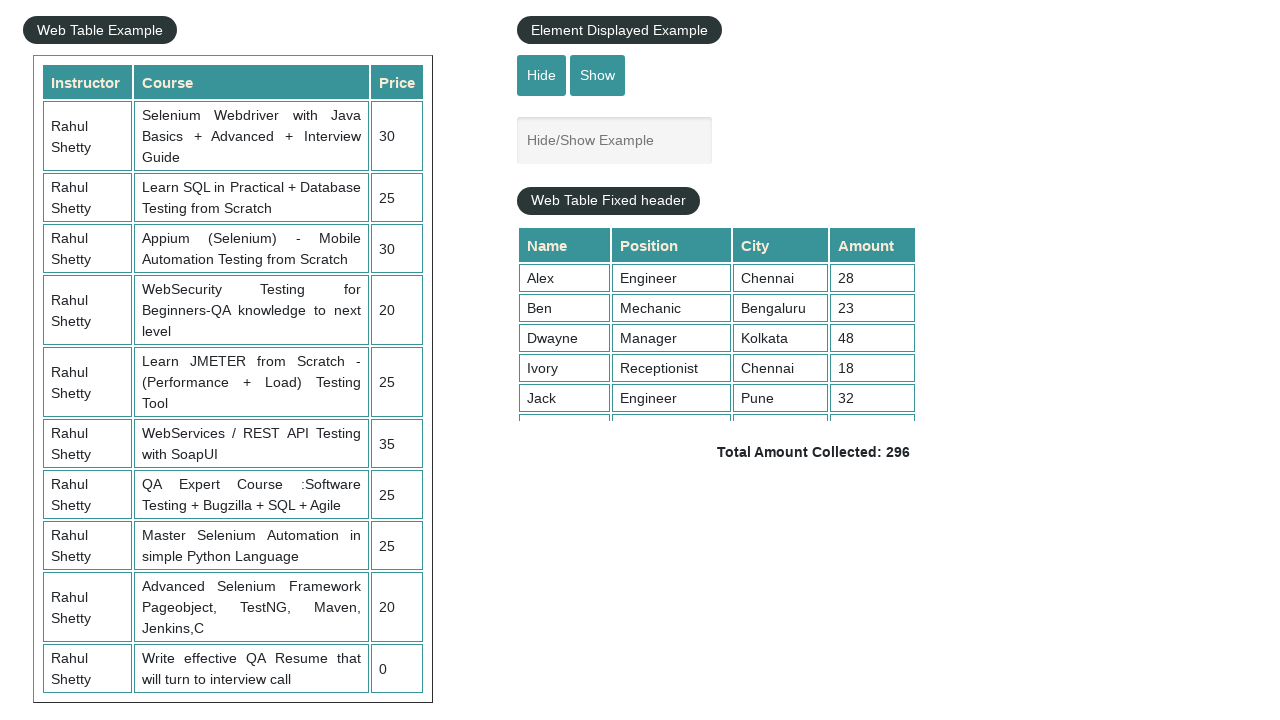

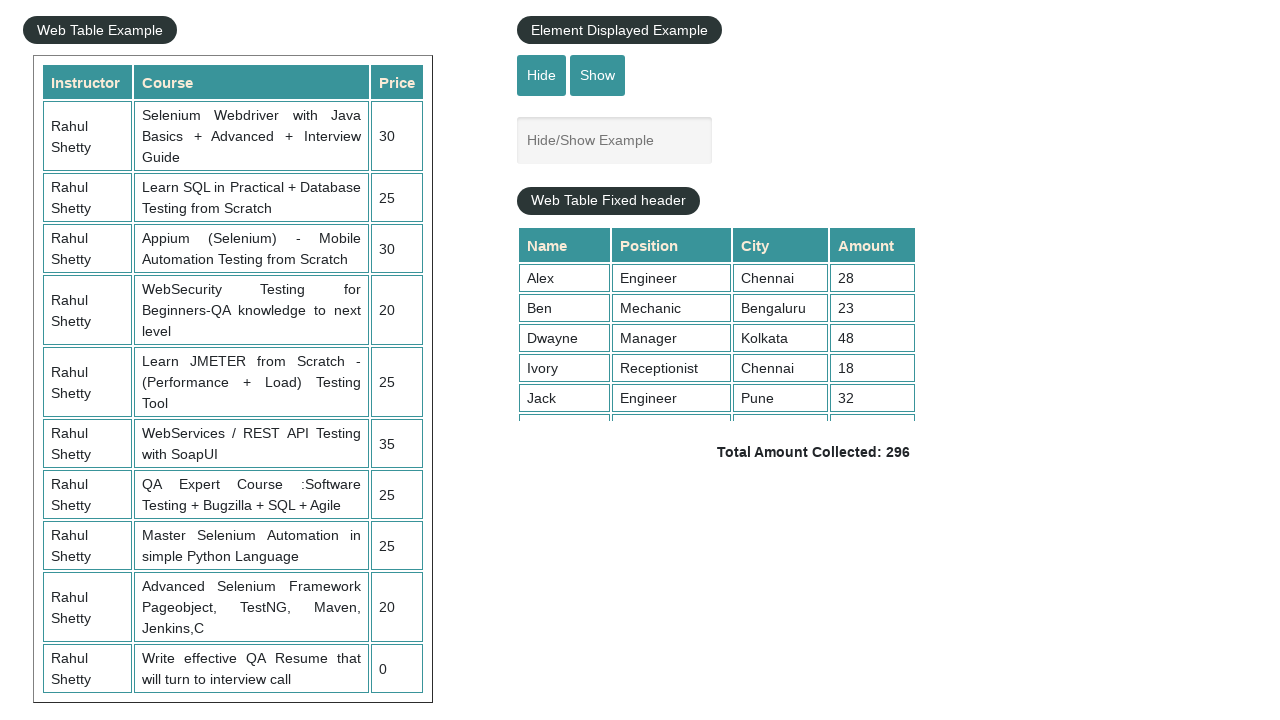